Tests that the todo counter displays the correct number as items are added

Starting URL: https://demo.playwright.dev/todomvc

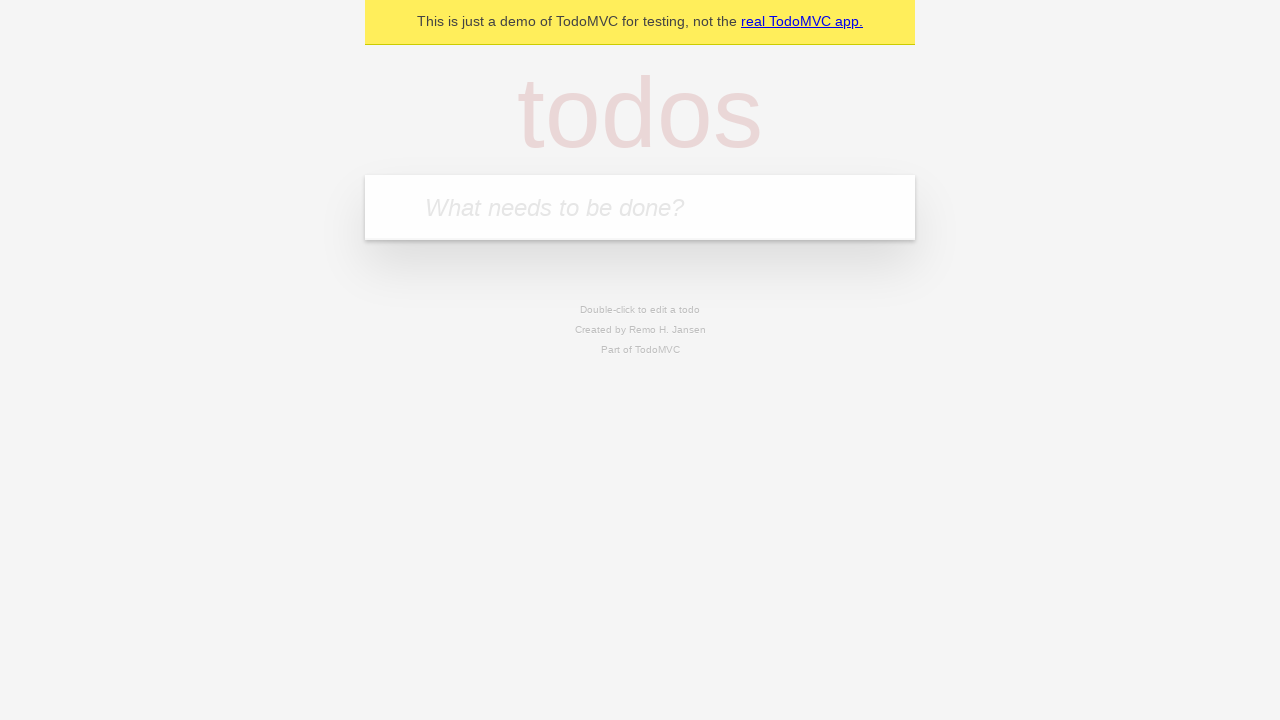

Filled todo input with 'buy some cheese' on internal:attr=[placeholder="What needs to be done?"i]
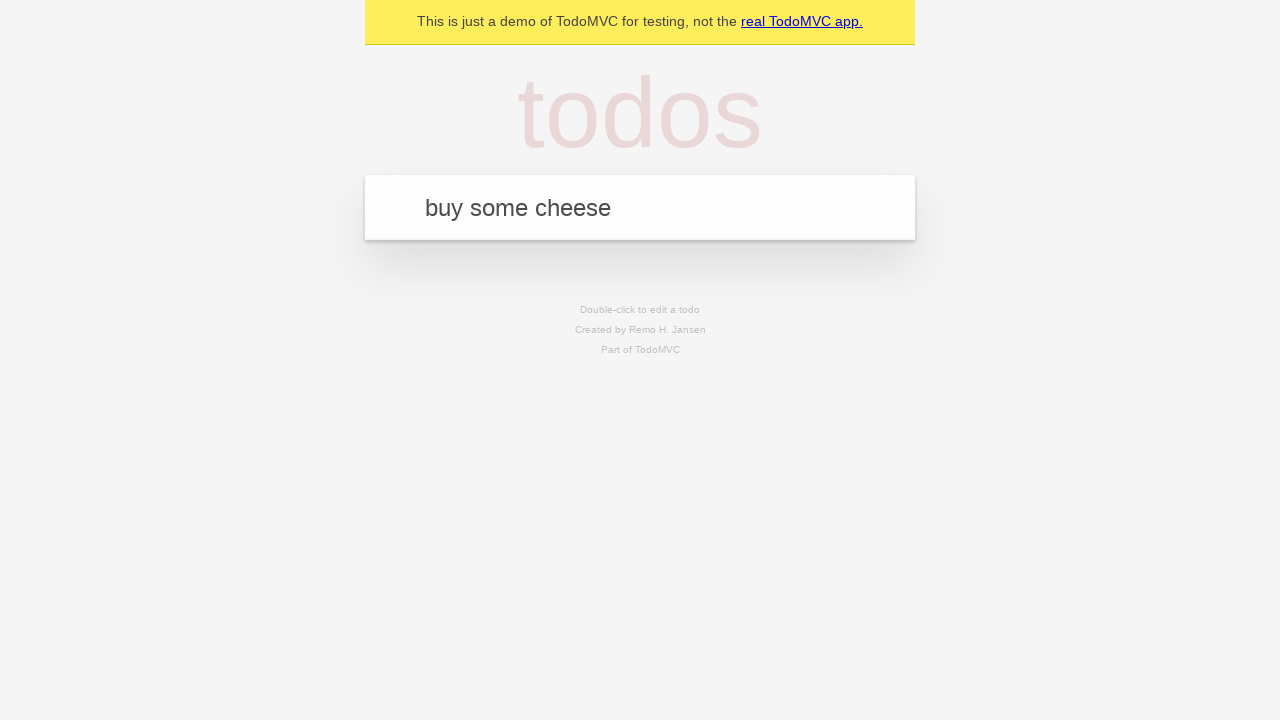

Pressed Enter to add first todo item on internal:attr=[placeholder="What needs to be done?"i]
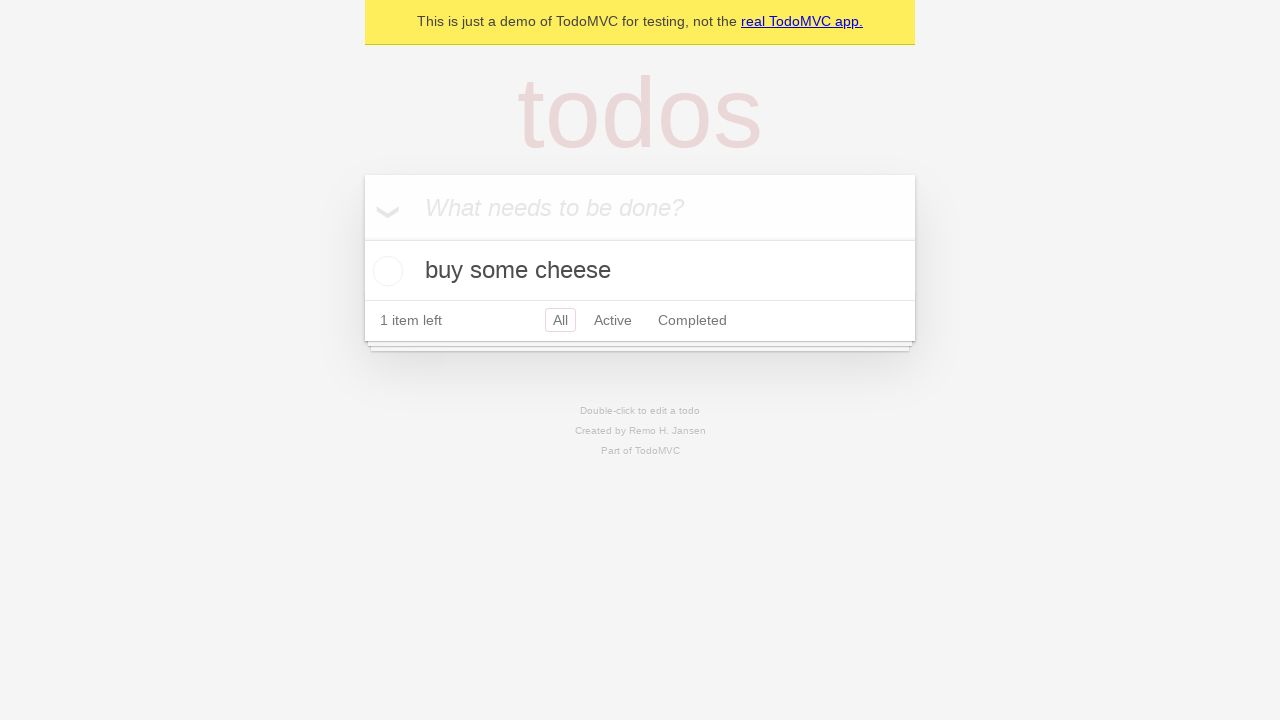

Todo counter element appeared
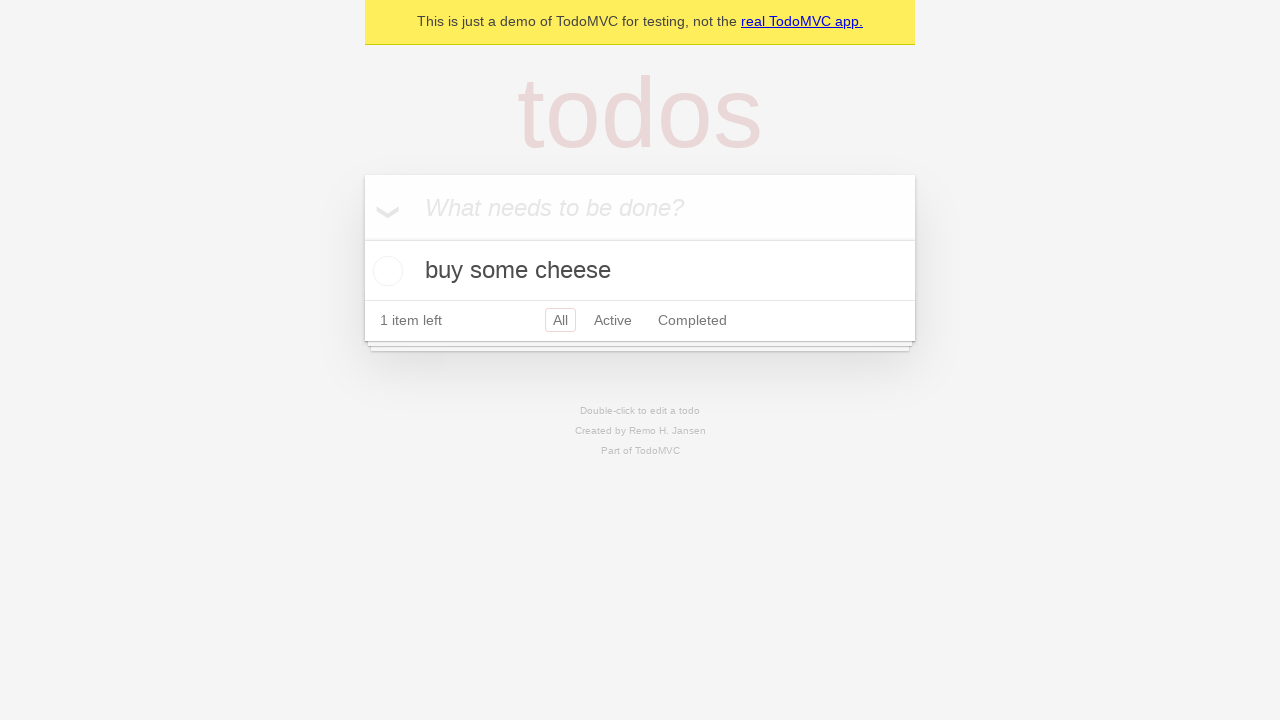

Filled todo input with 'feed the cat' on internal:attr=[placeholder="What needs to be done?"i]
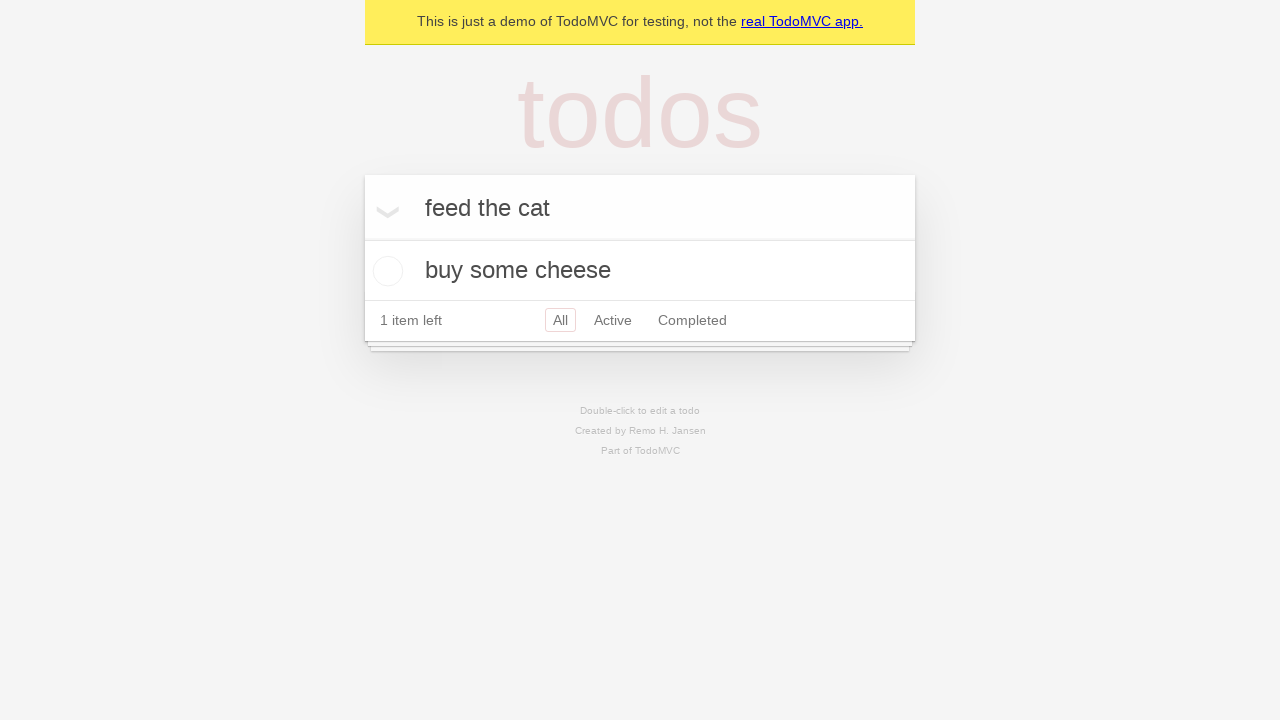

Pressed Enter to add second todo item on internal:attr=[placeholder="What needs to be done?"i]
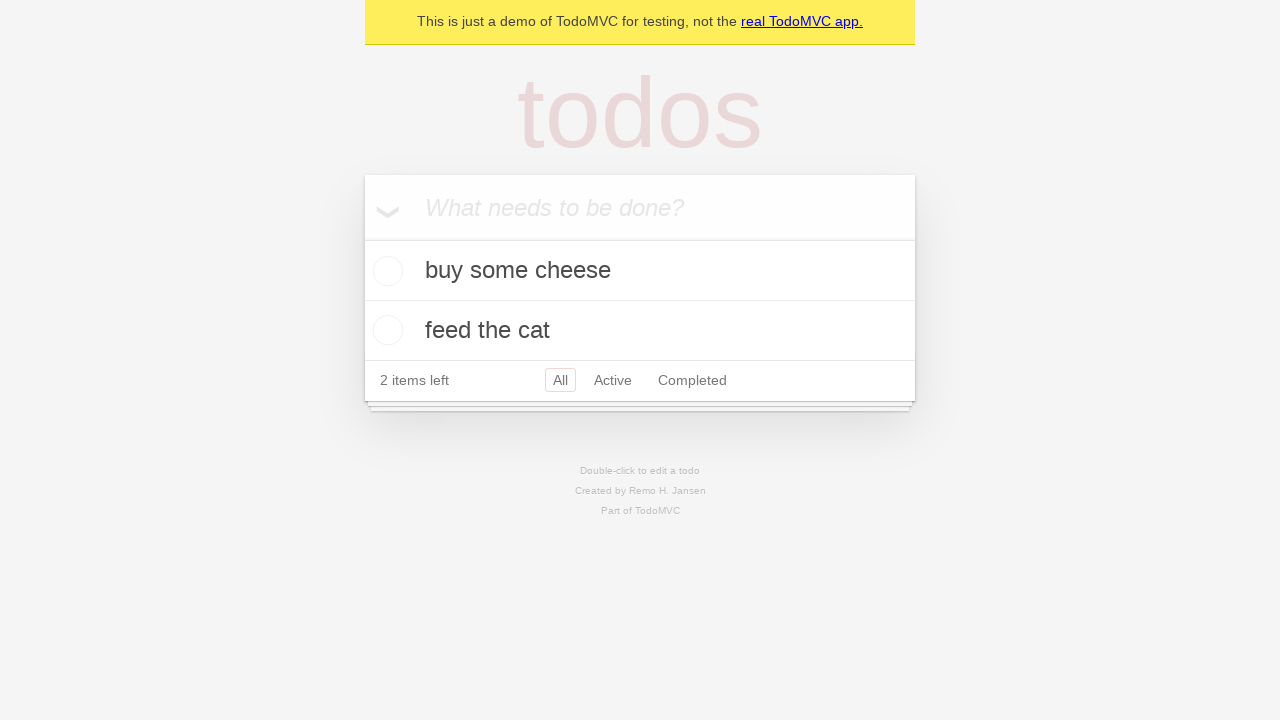

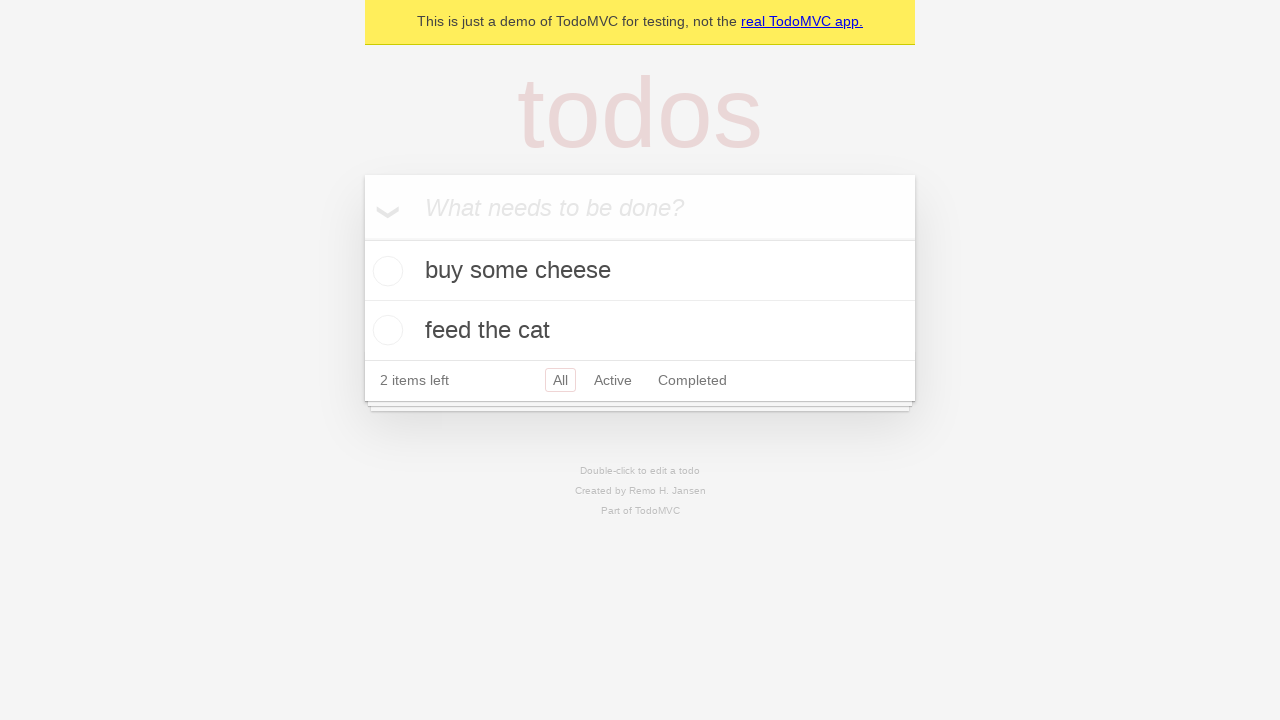